Tests mouse double-click functionality on a button element on a test automation practice page

Starting URL: https://testautomationpractice.blogspot.com/

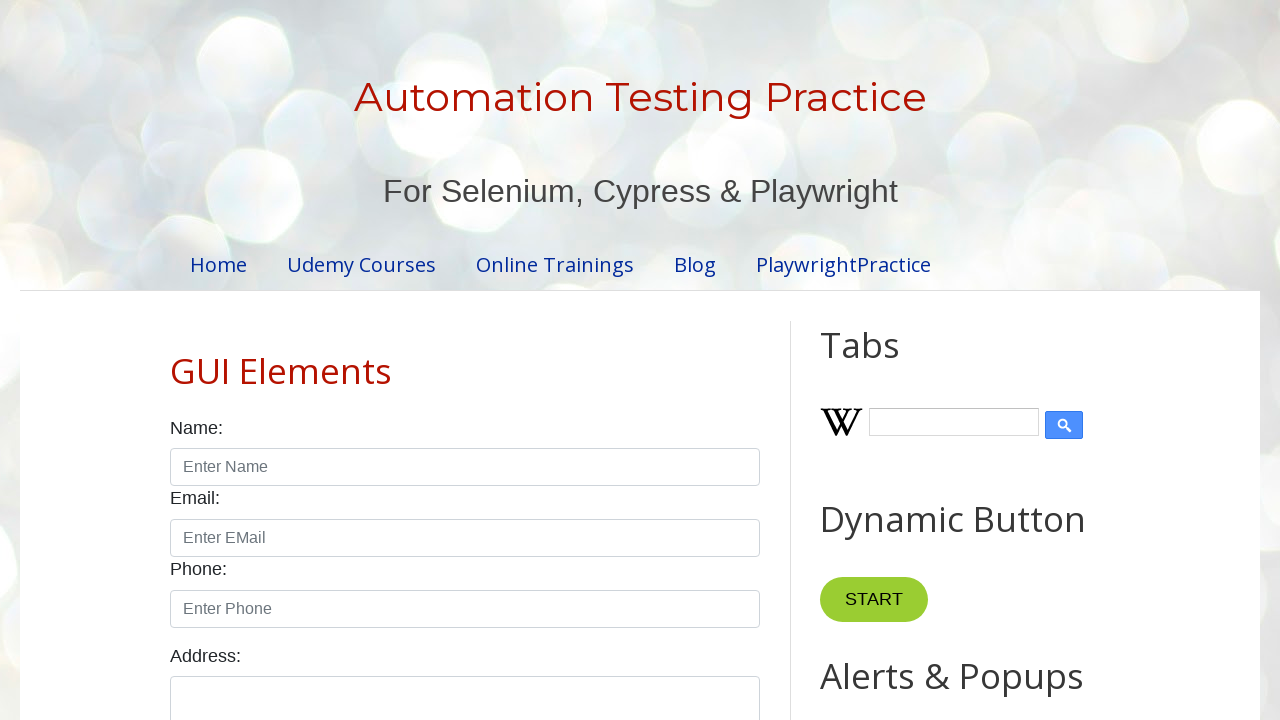

Located the copy button element with ID 'field1'
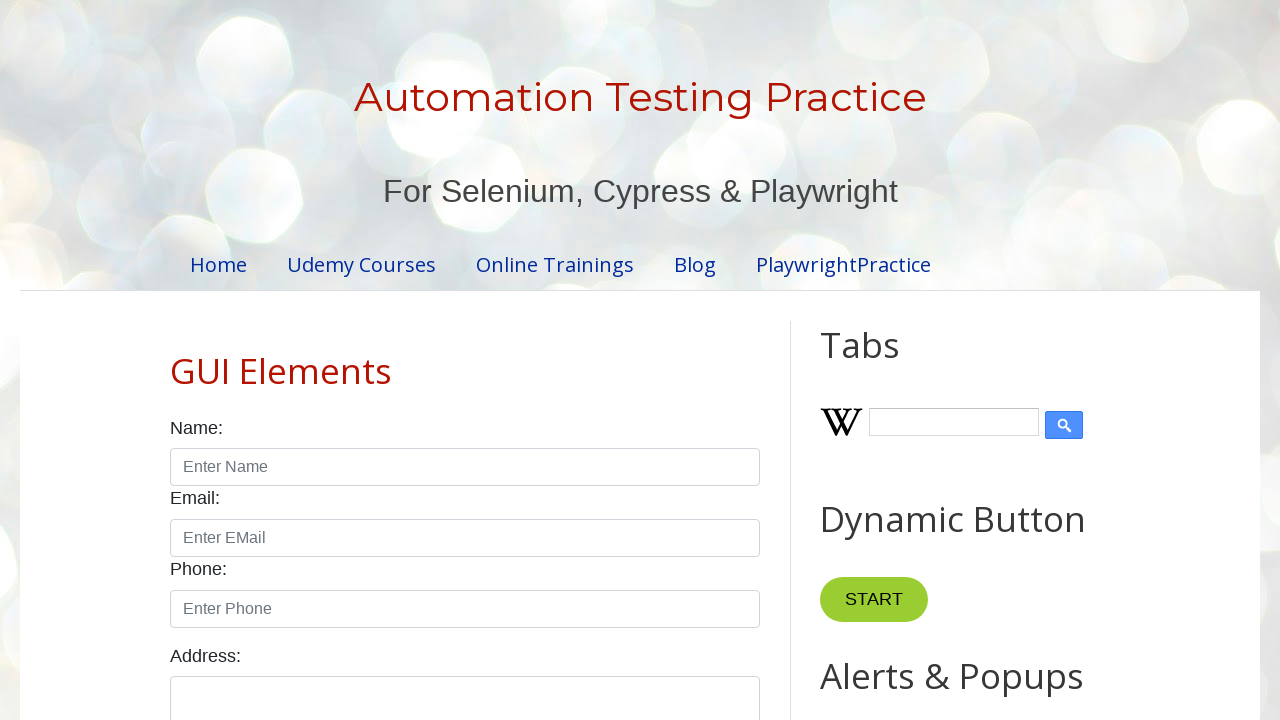

Performed double-click action on the copy button at (977, 361) on #field1
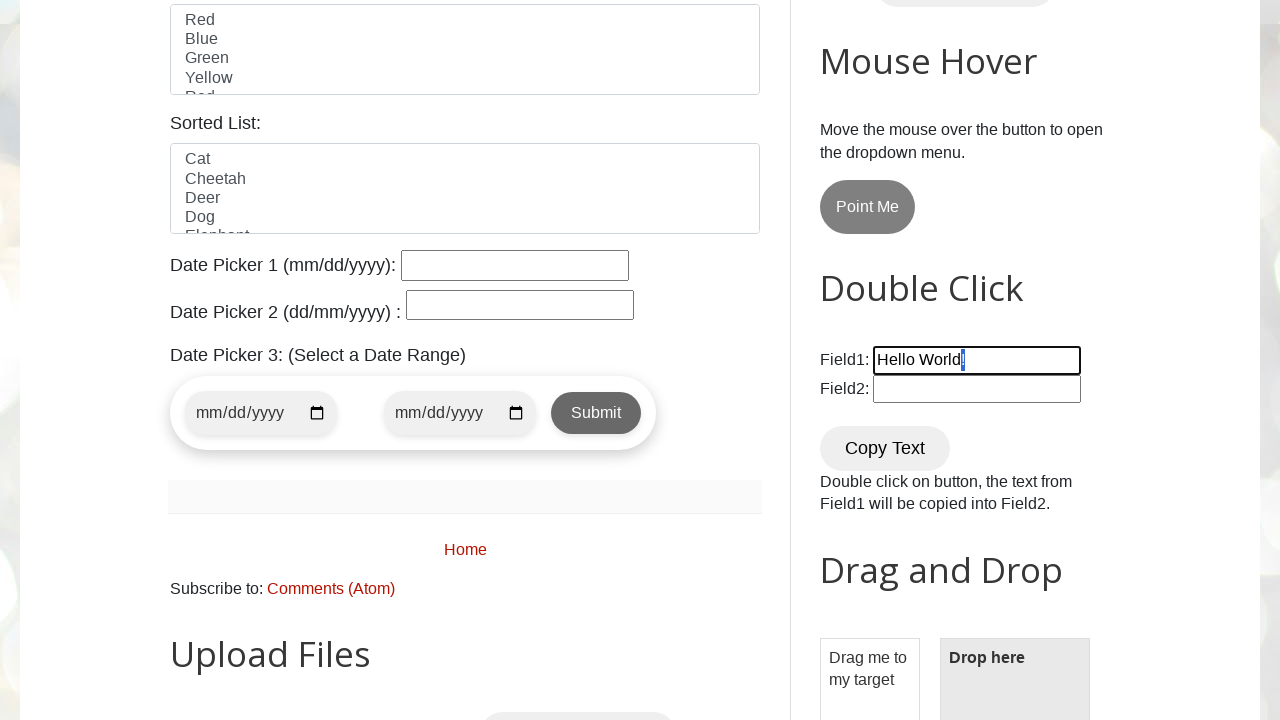

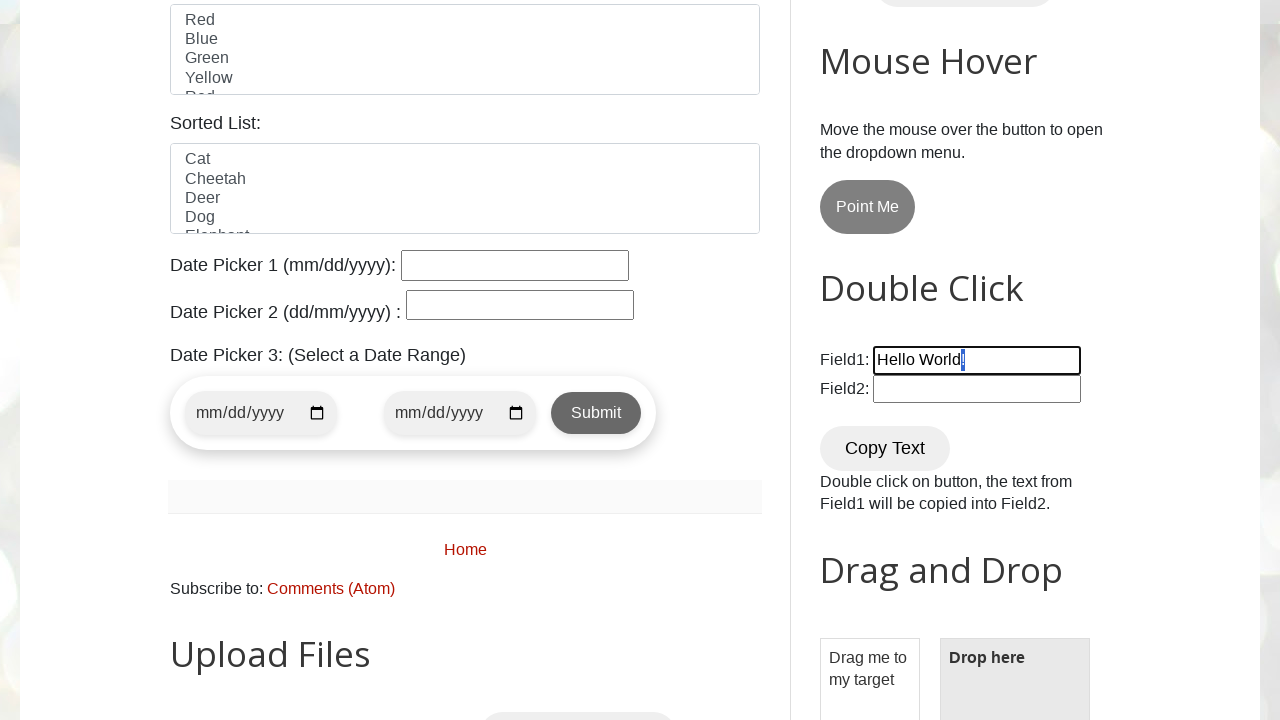